Tests the automation exercise website by verifying the number of links on the homepage, clicking on the Products link, and verifying that a special offer element is displayed on the products page.

Starting URL: https://www.automationexercise.com/

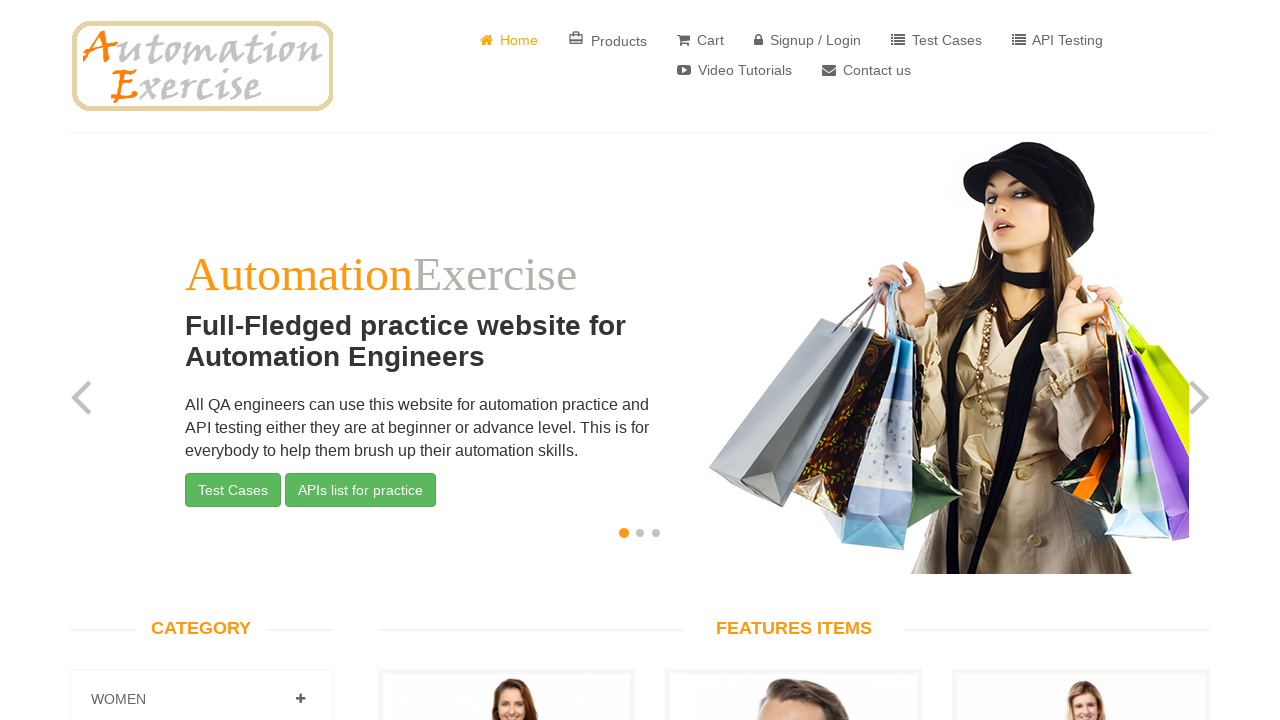

Waited for page to load and link elements to be present
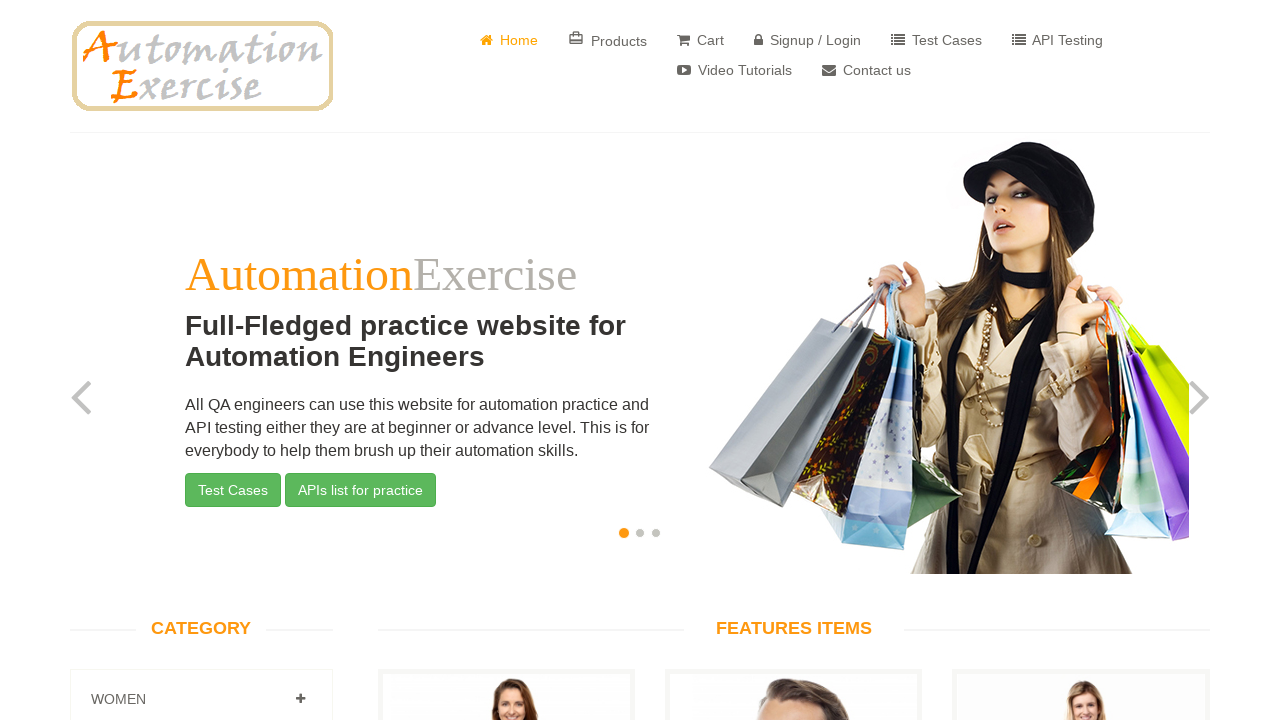

Retrieved all link elements from the page
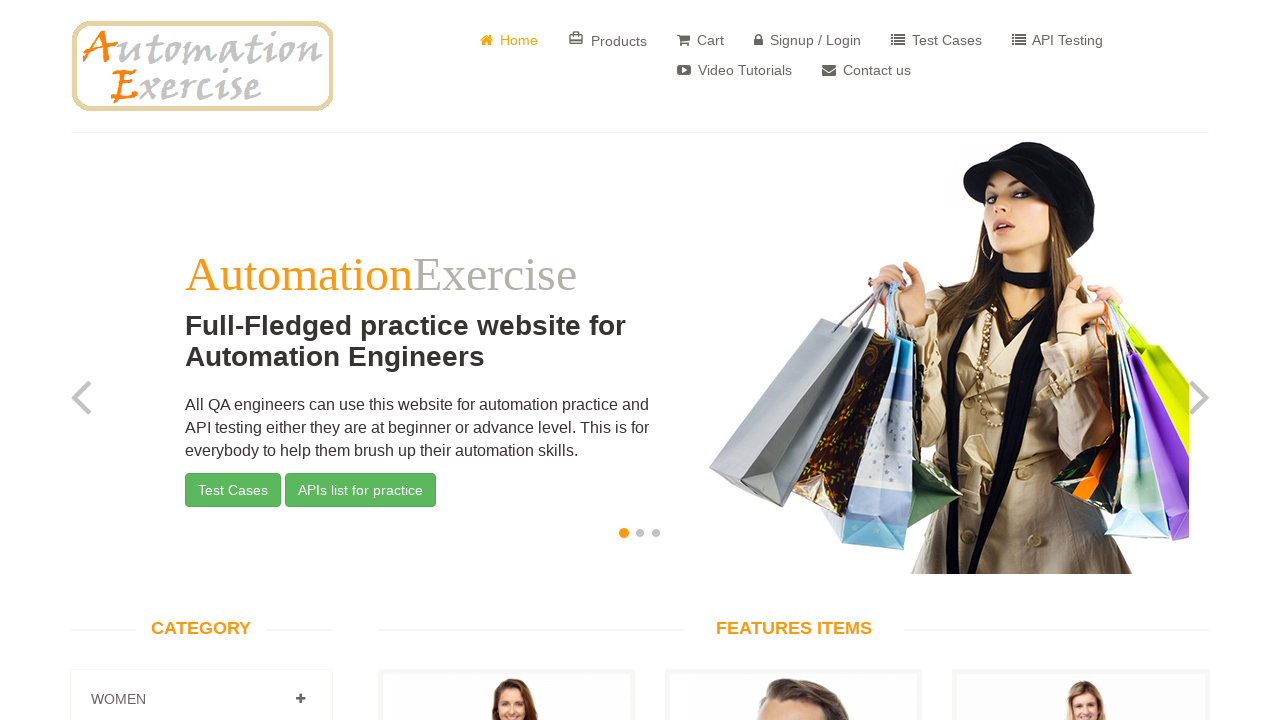

Found 147 links on the homepage
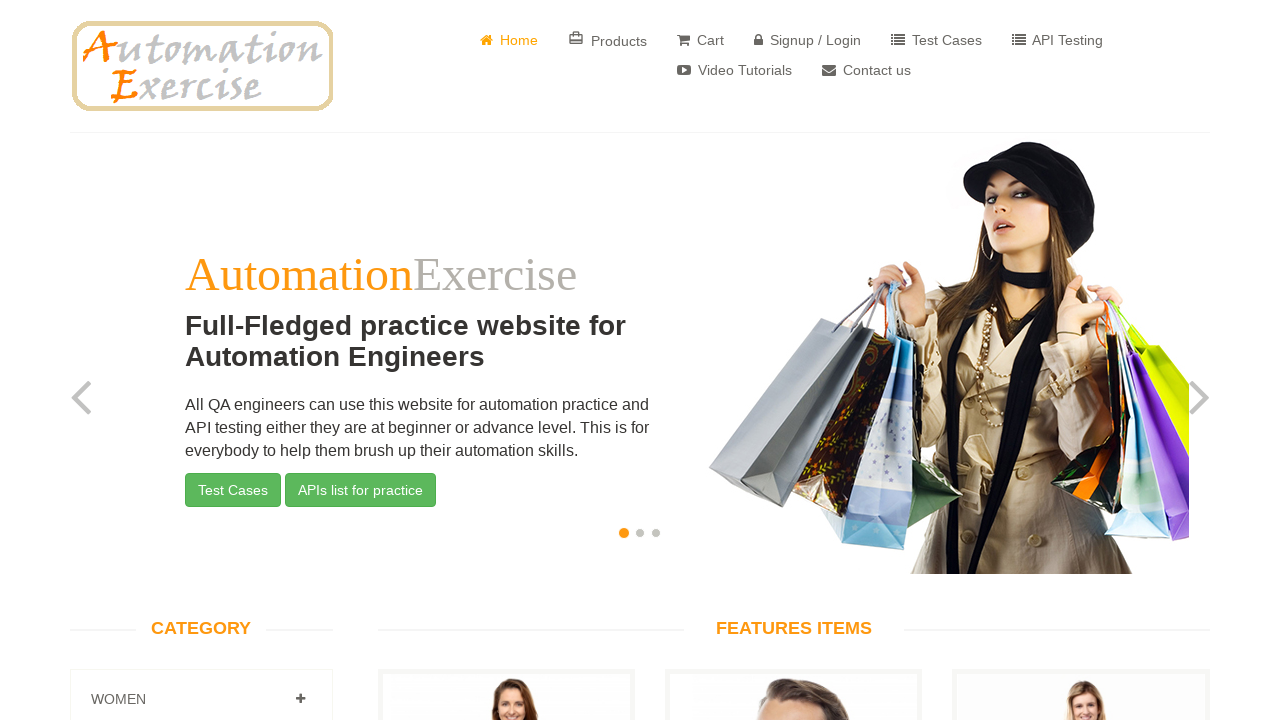

Clicked on the Products link at (608, 40) on text=Products
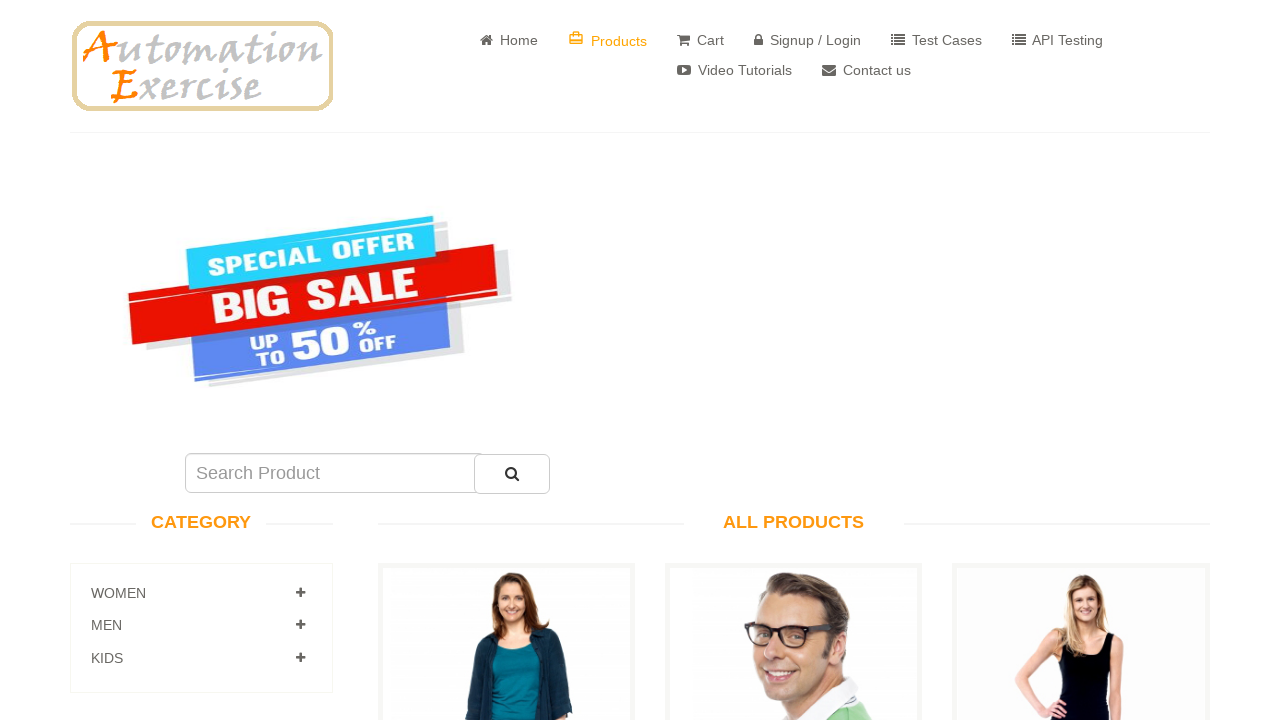

Waited for special offer element to load on products page
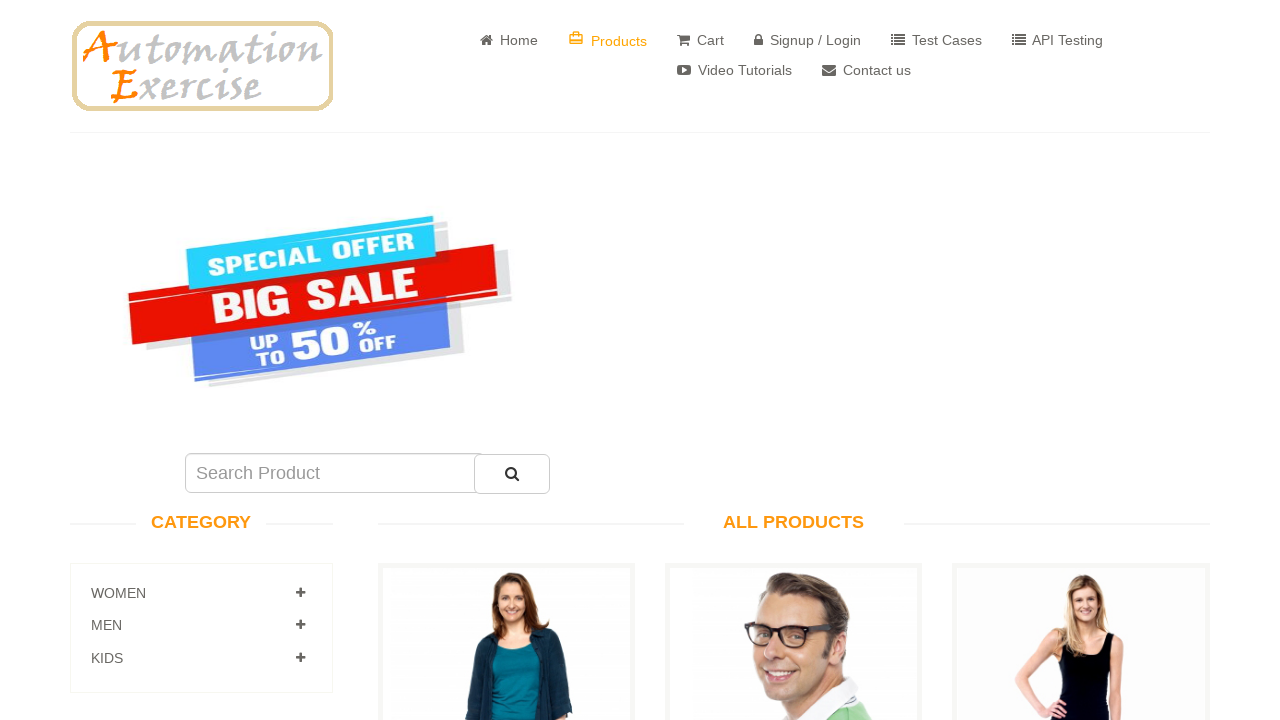

Located the special offer element
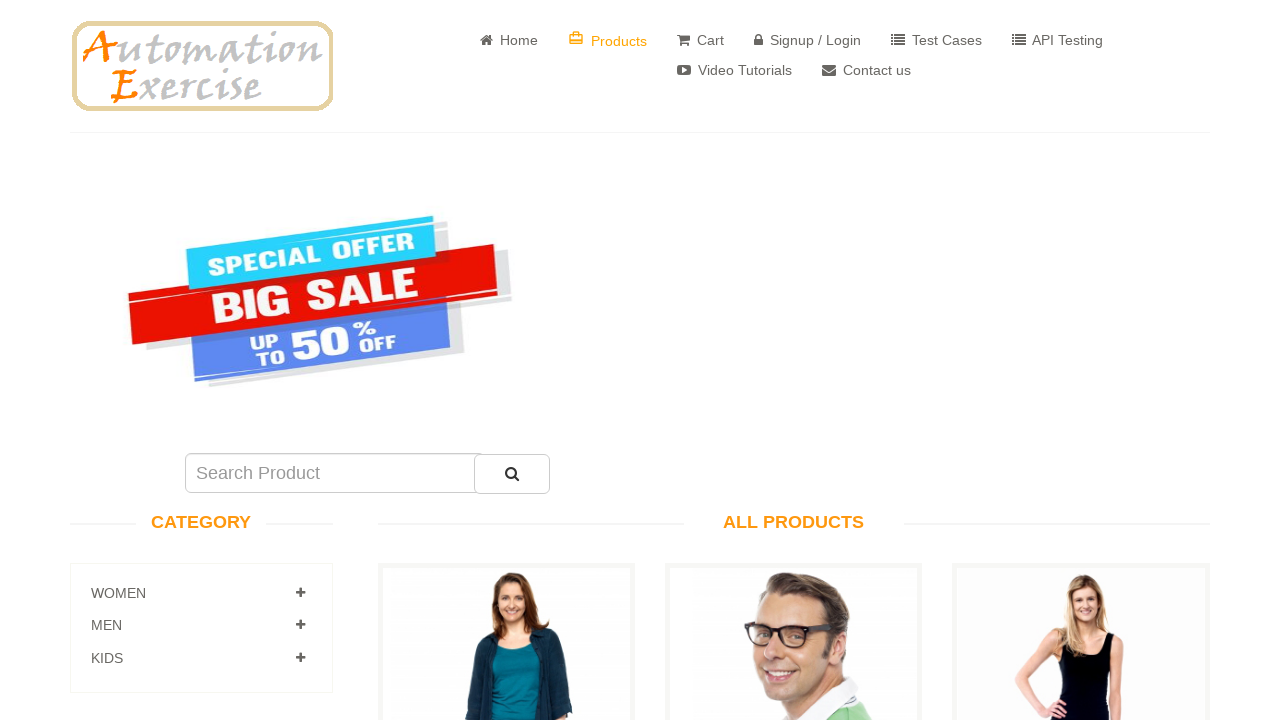

Verified that special offer element is visible on the products page
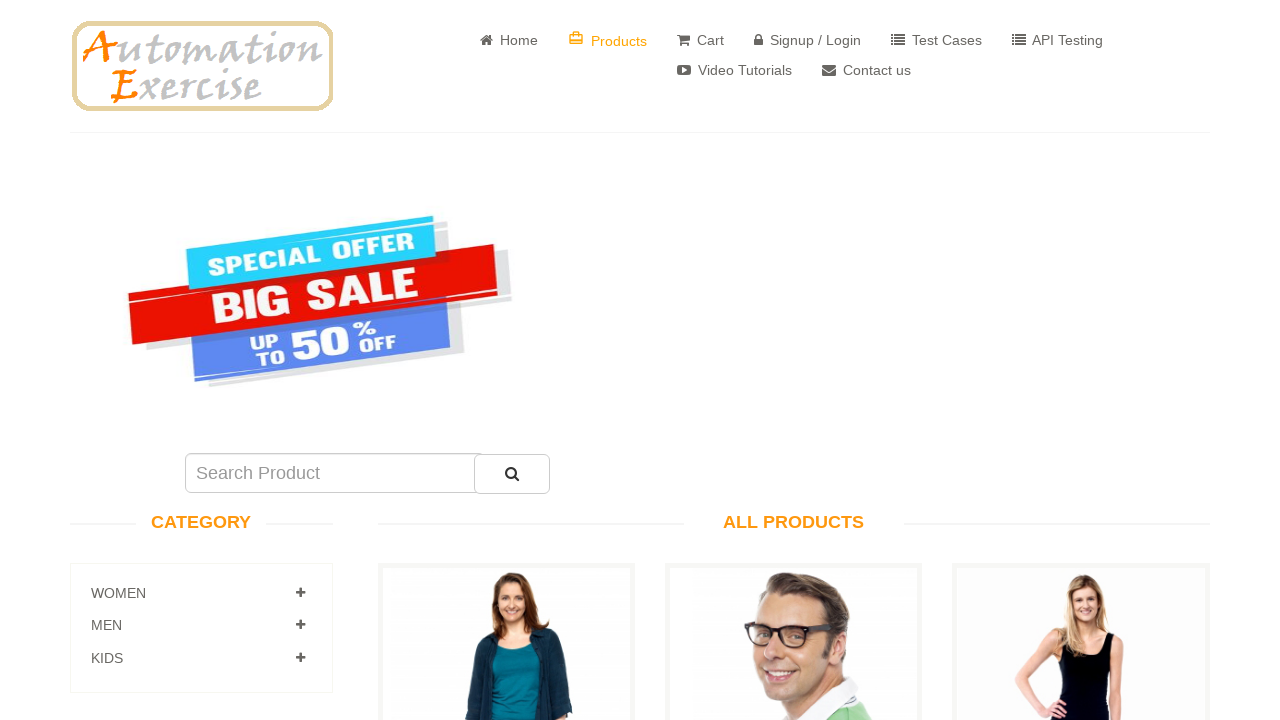

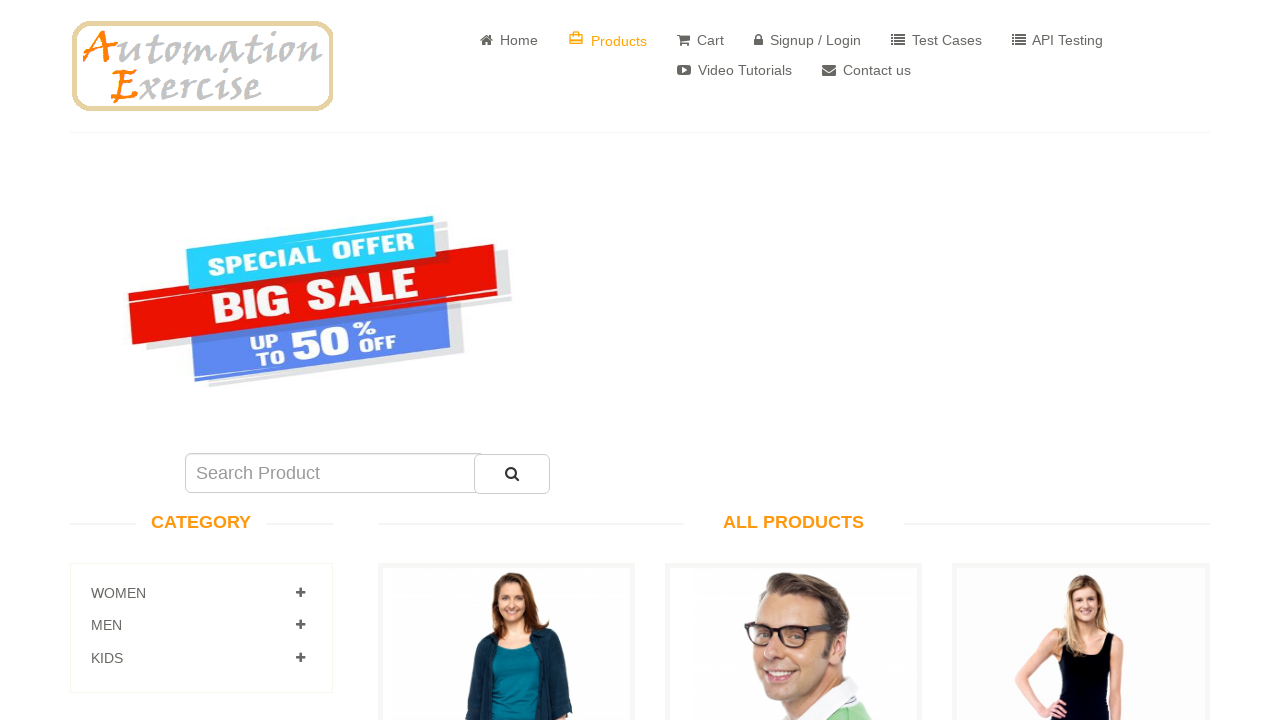